Tests unmarking todo items that were previously marked as complete

Starting URL: https://demo.playwright.dev/todomvc

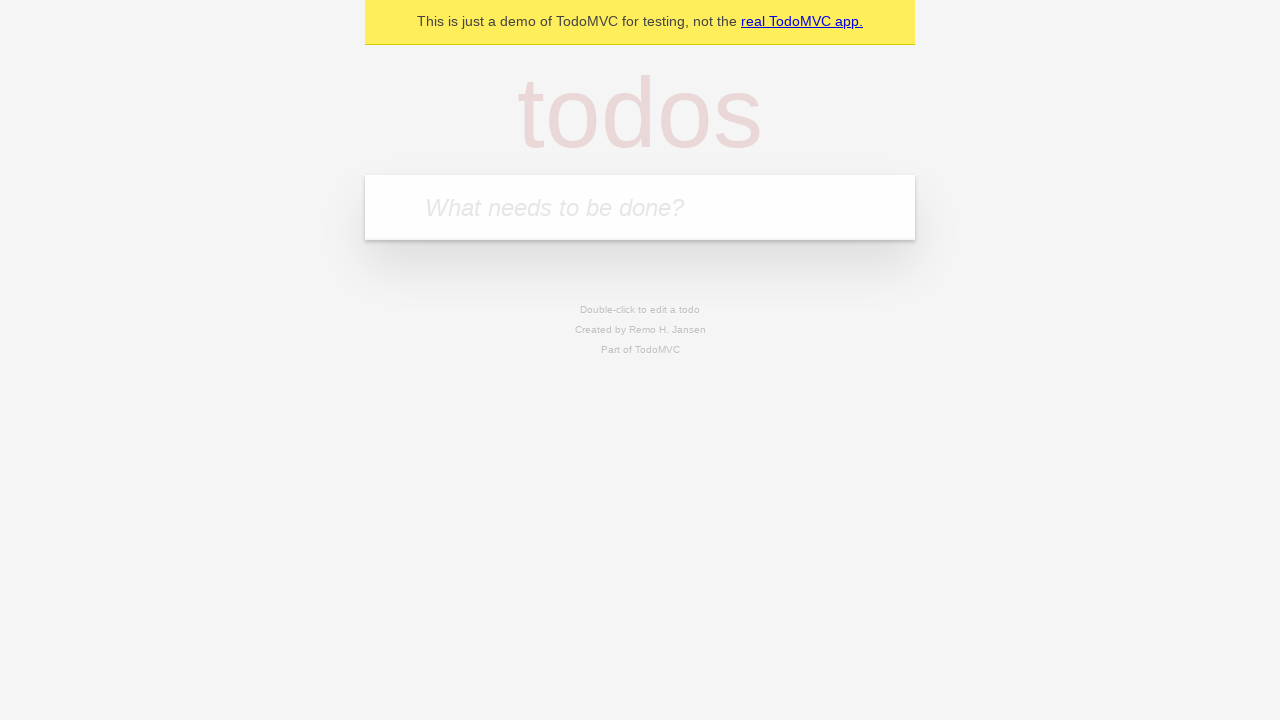

Filled todo input with 'buy some cheese' on internal:attr=[placeholder="What needs to be done?"i]
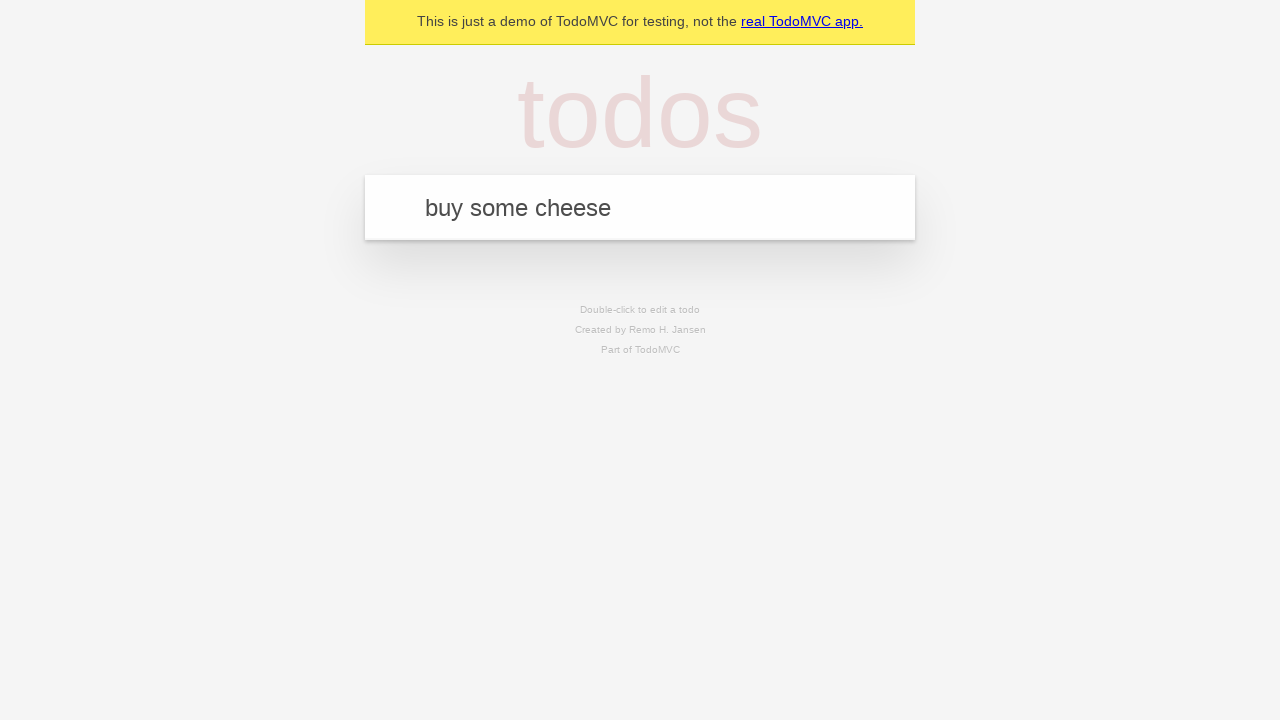

Pressed Enter to create first todo item on internal:attr=[placeholder="What needs to be done?"i]
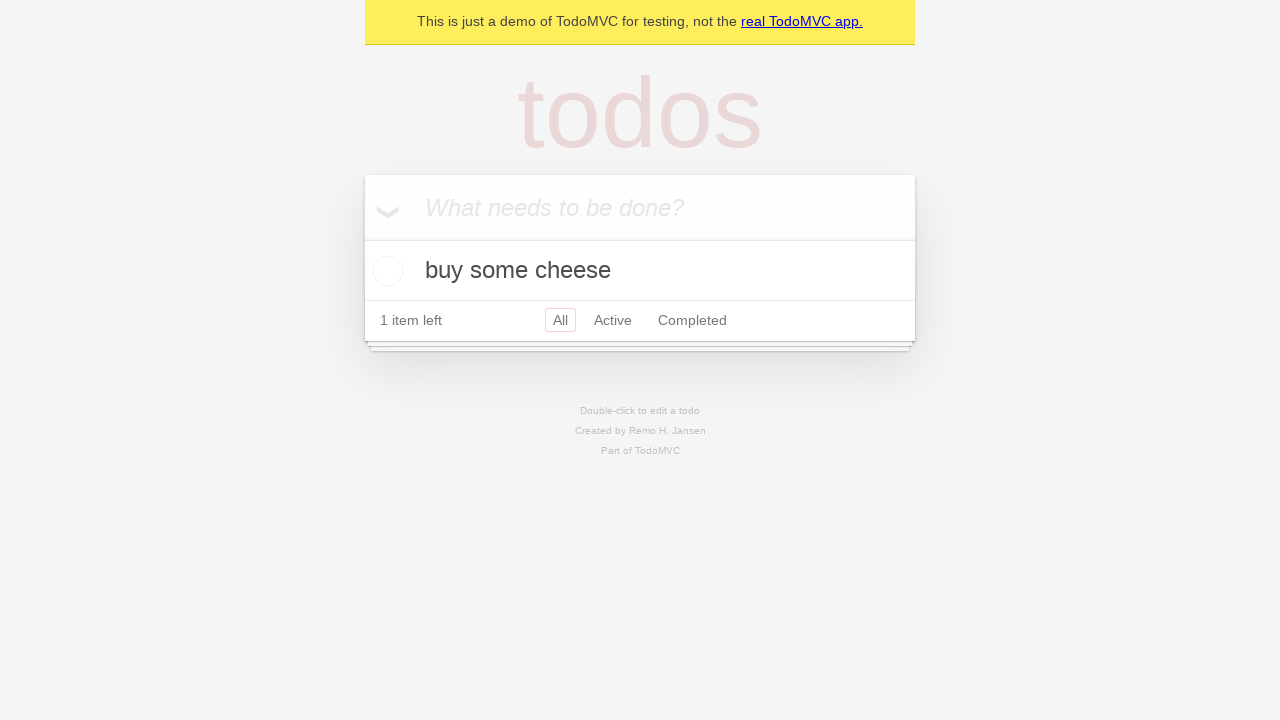

Filled todo input with 'feed the cat' on internal:attr=[placeholder="What needs to be done?"i]
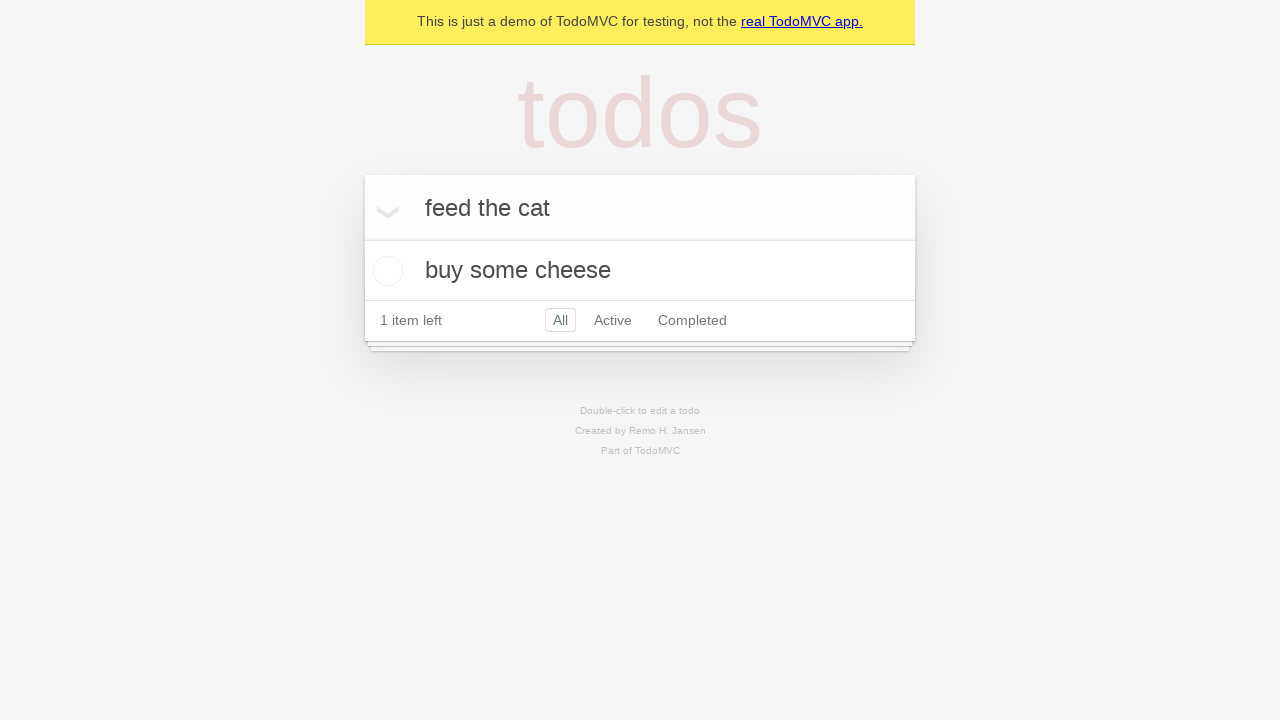

Pressed Enter to create second todo item on internal:attr=[placeholder="What needs to be done?"i]
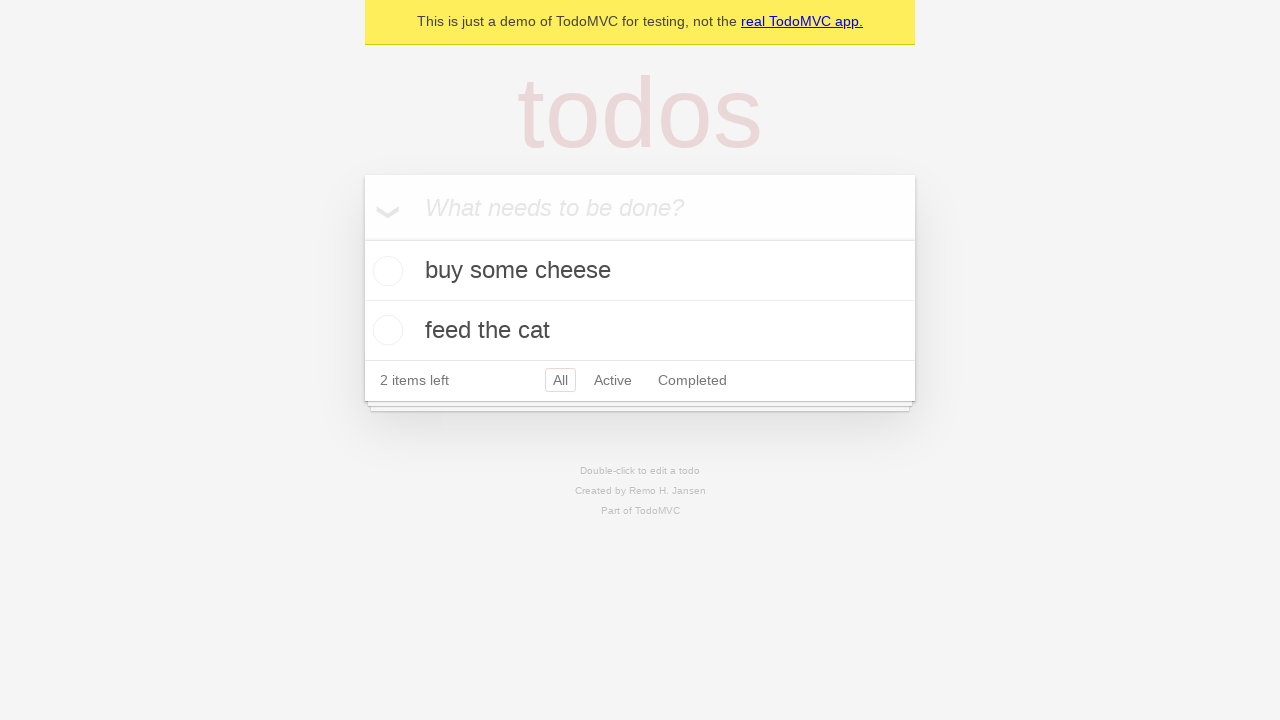

Checked the first todo item to mark it as complete at (385, 271) on internal:testid=[data-testid="todo-item"s] >> nth=0 >> internal:role=checkbox
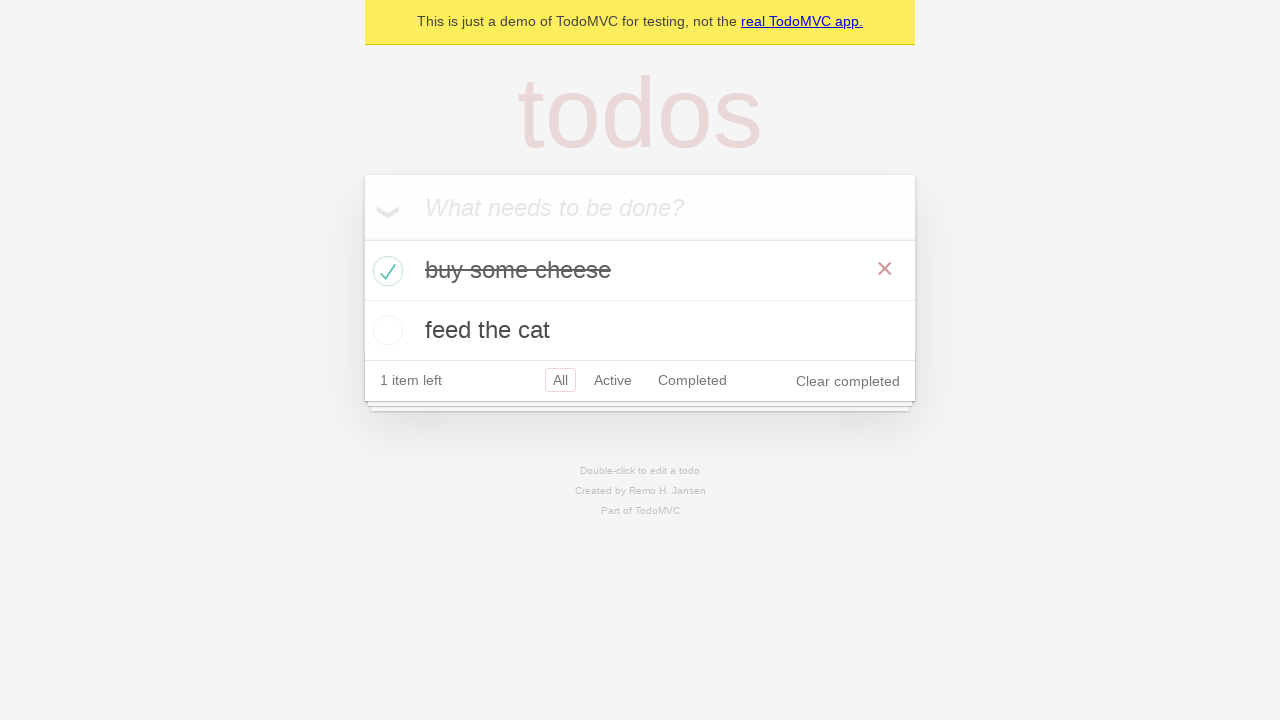

Unchecked the first todo item to mark it as incomplete at (385, 271) on internal:testid=[data-testid="todo-item"s] >> nth=0 >> internal:role=checkbox
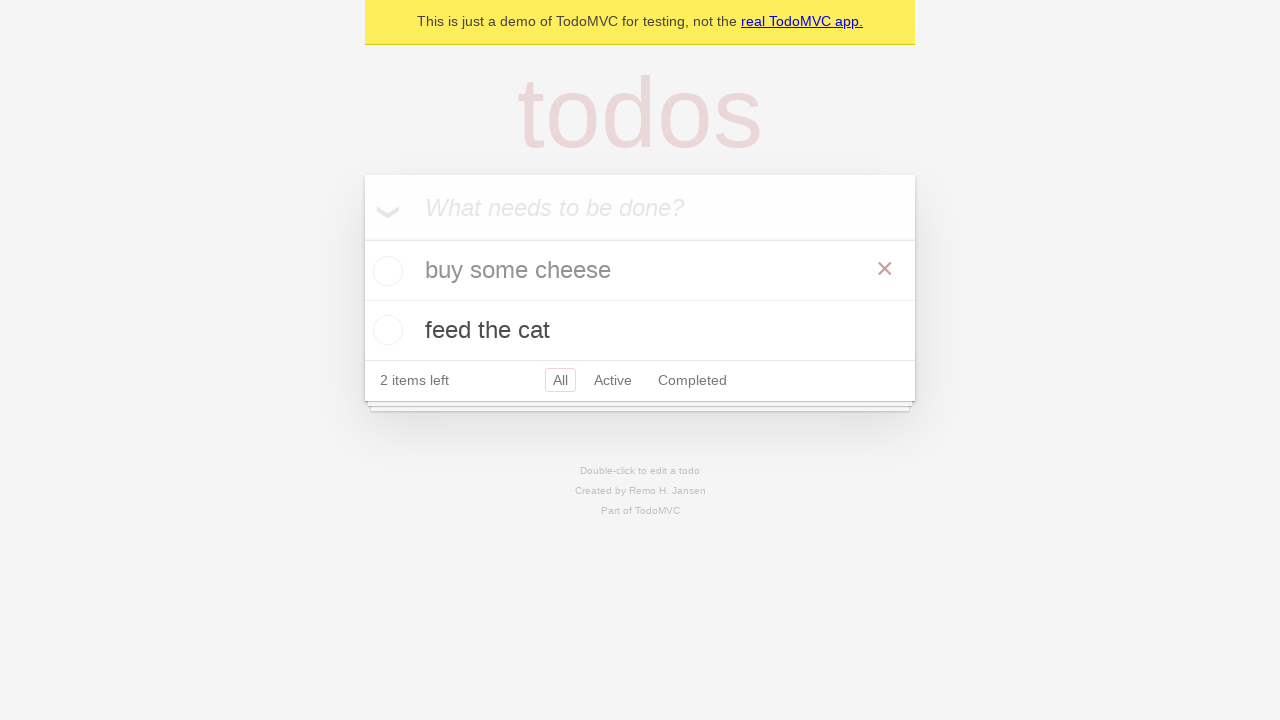

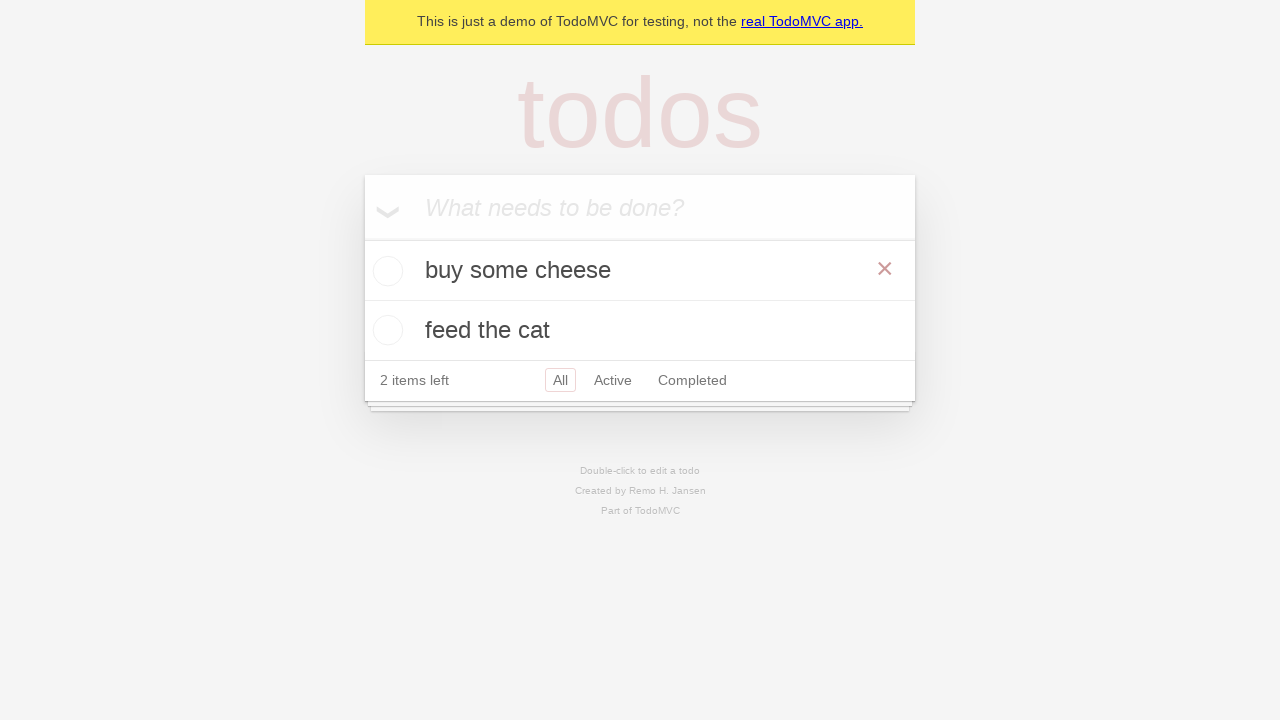